Tests drag and drop functionality within an iframe by dragging an element and dropping it onto a target element

Starting URL: https://jqueryui.com/droppable/

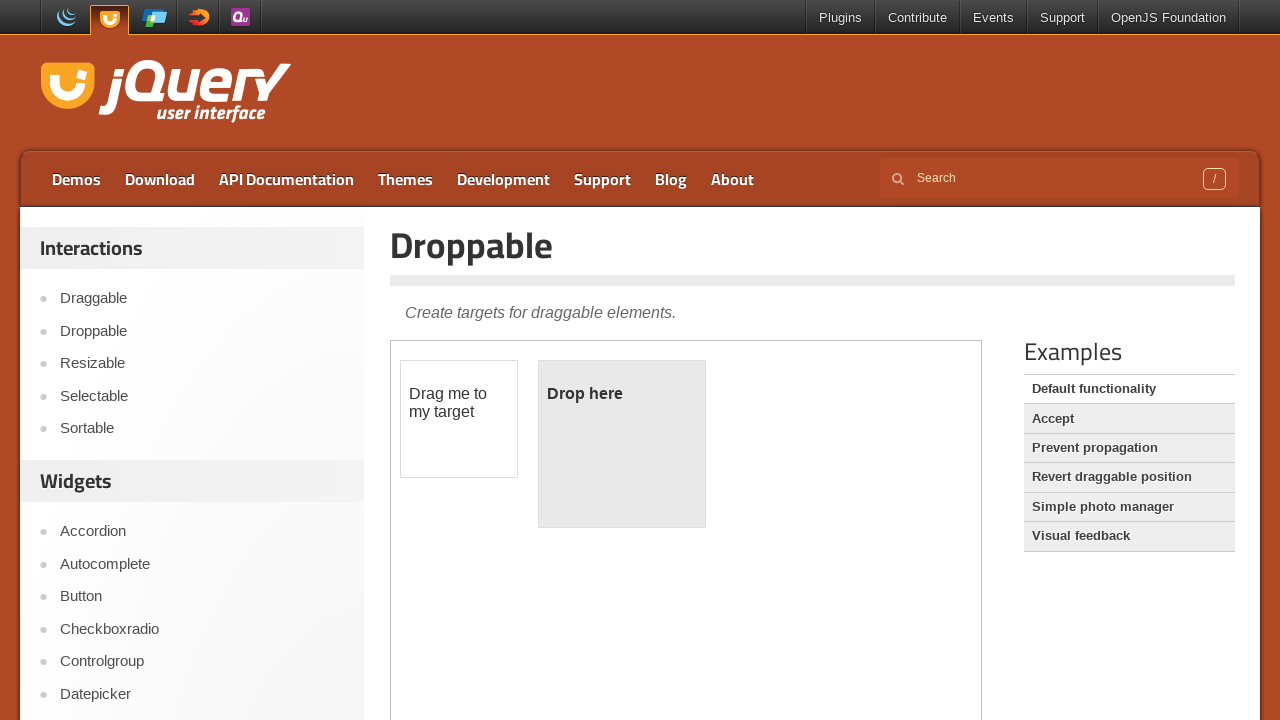

Located and switched to the demo iframe
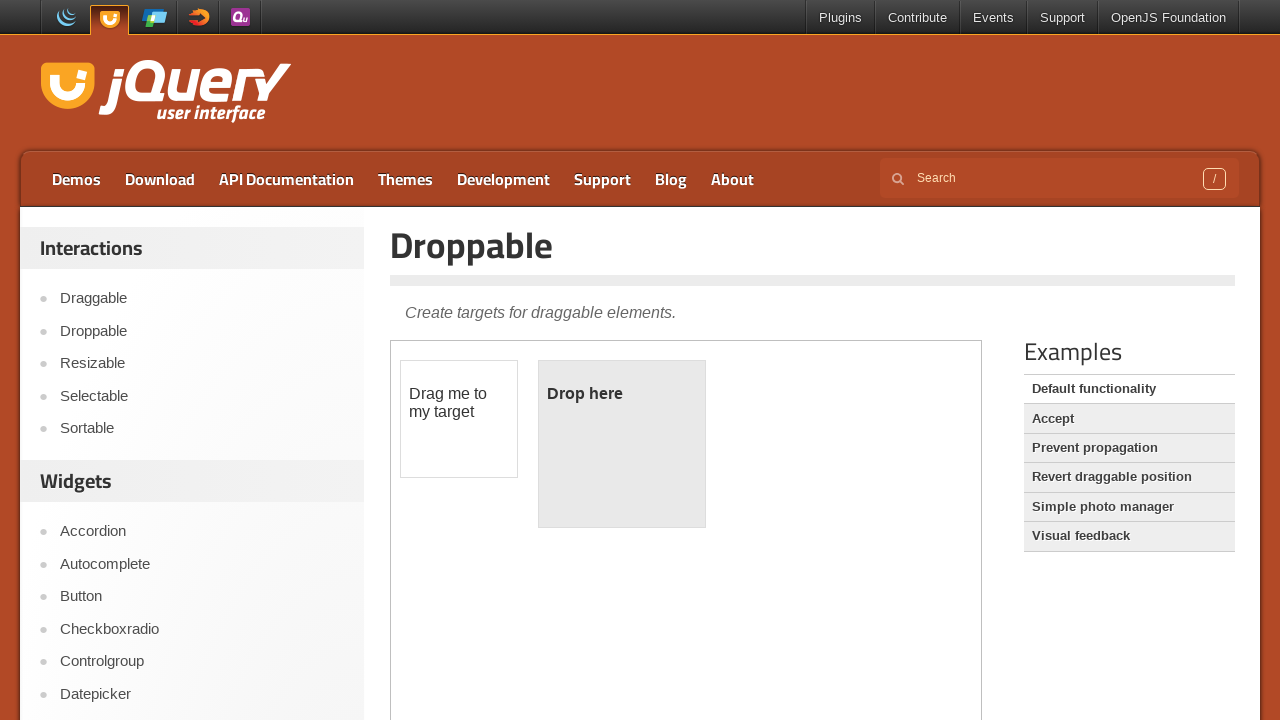

Located draggable element within iframe
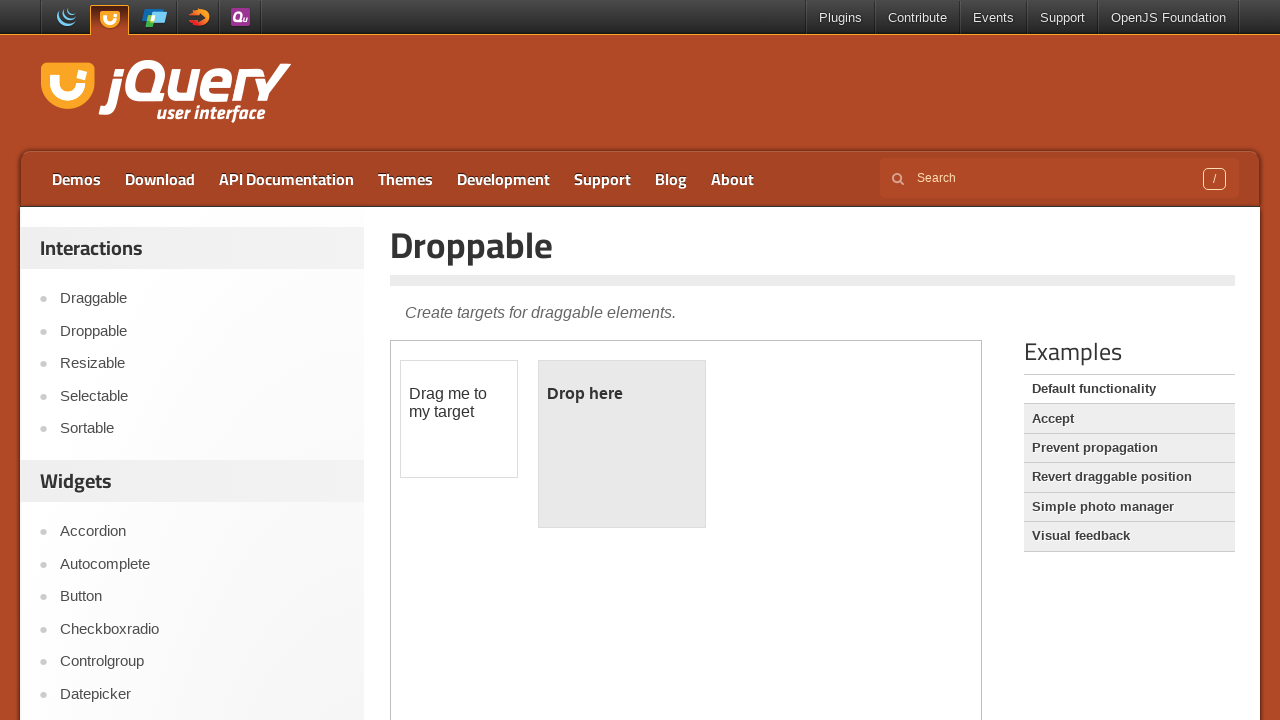

Located droppable target element within iframe
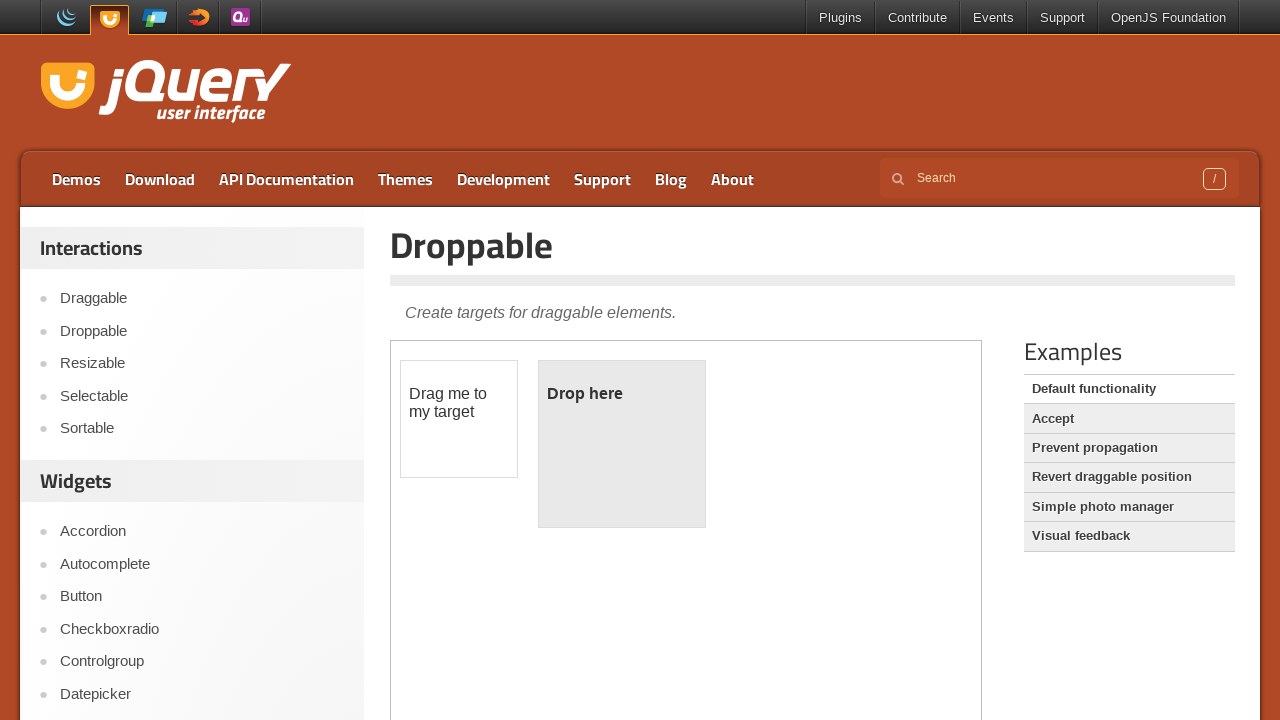

Dragged draggable element and dropped it onto target element at (622, 444)
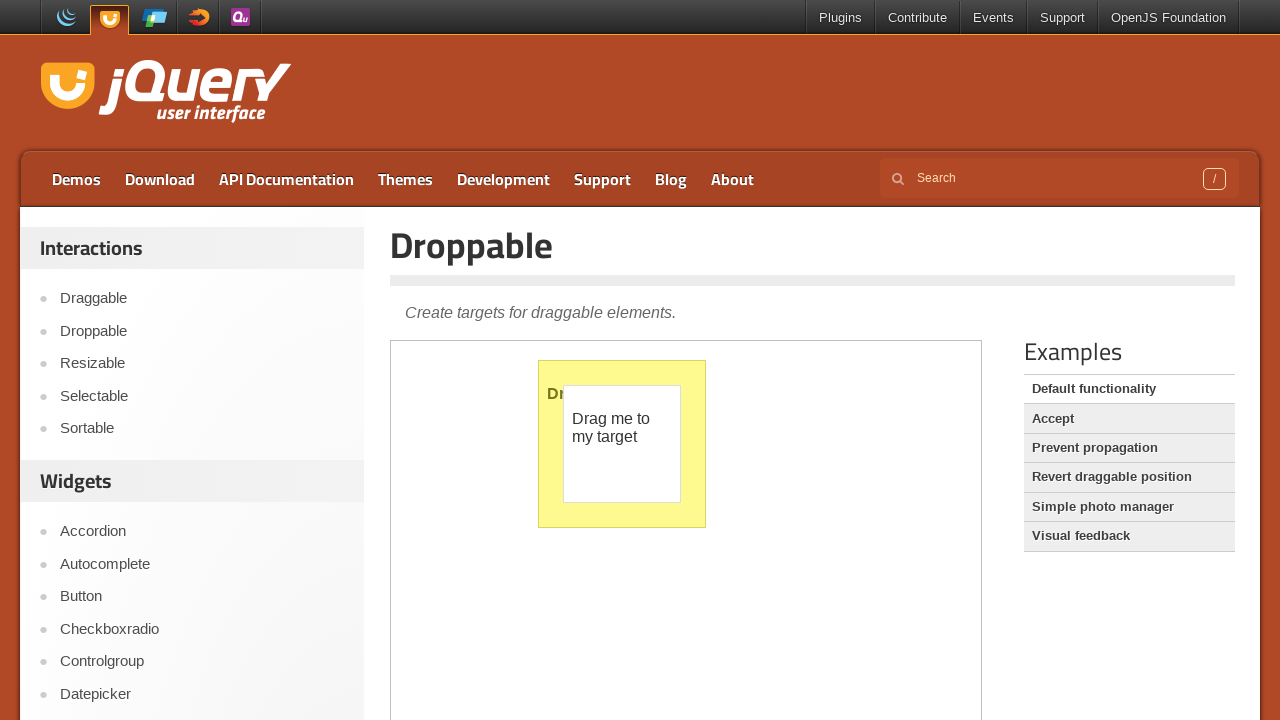

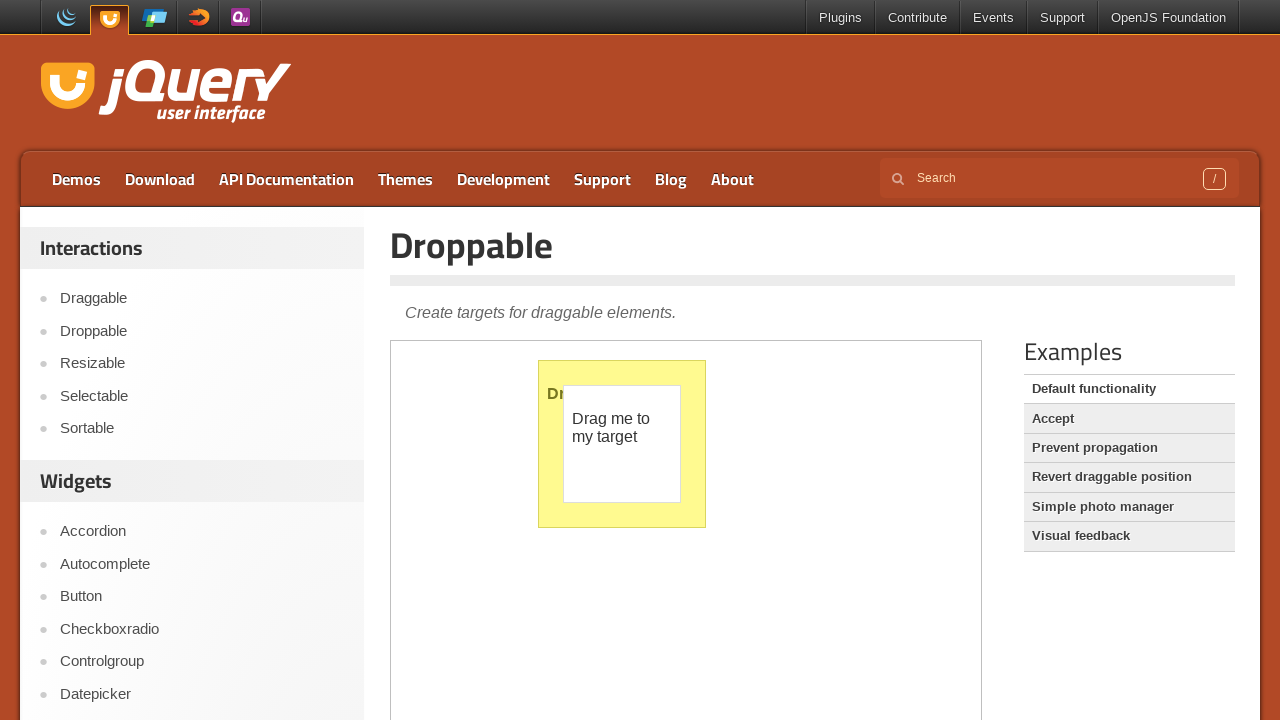